Tests sorting a numeric column (Due) in ascending order by clicking the column header and verifying the values are sorted correctly

Starting URL: http://the-internet.herokuapp.com/tables

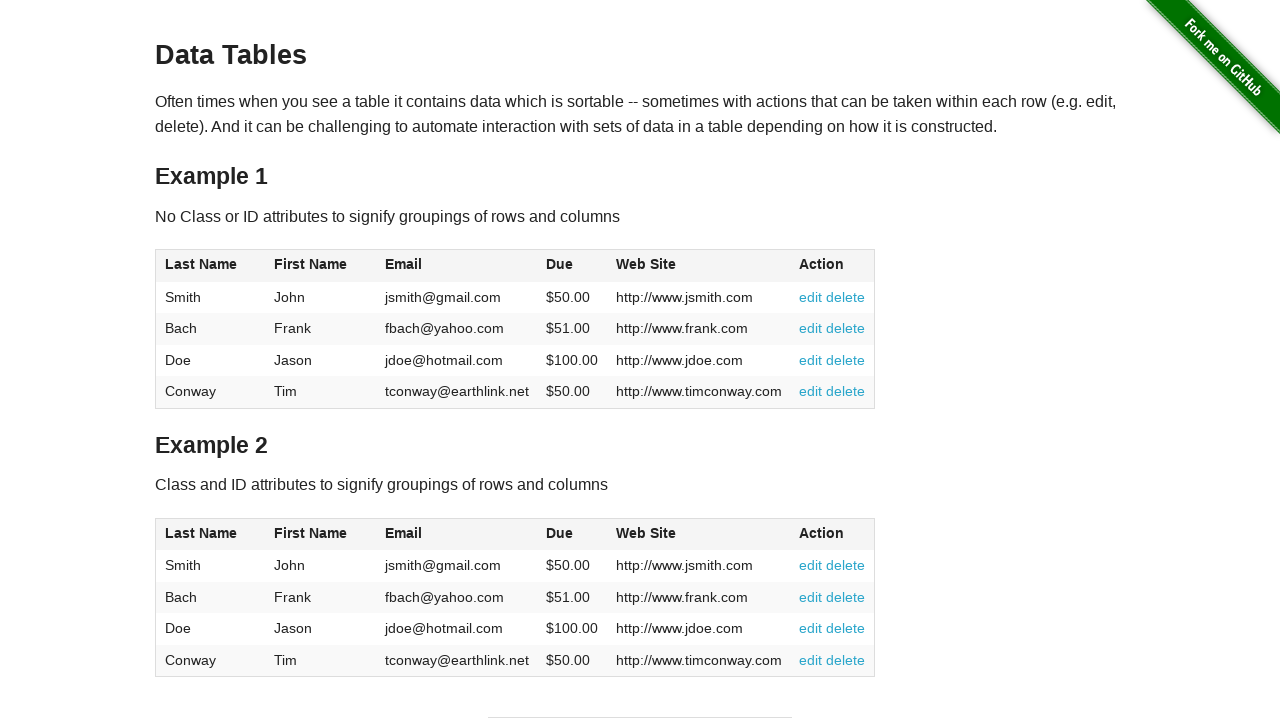

Clicked Due column header to sort in ascending order at (572, 266) on #table1 thead tr th:nth-of-type(4)
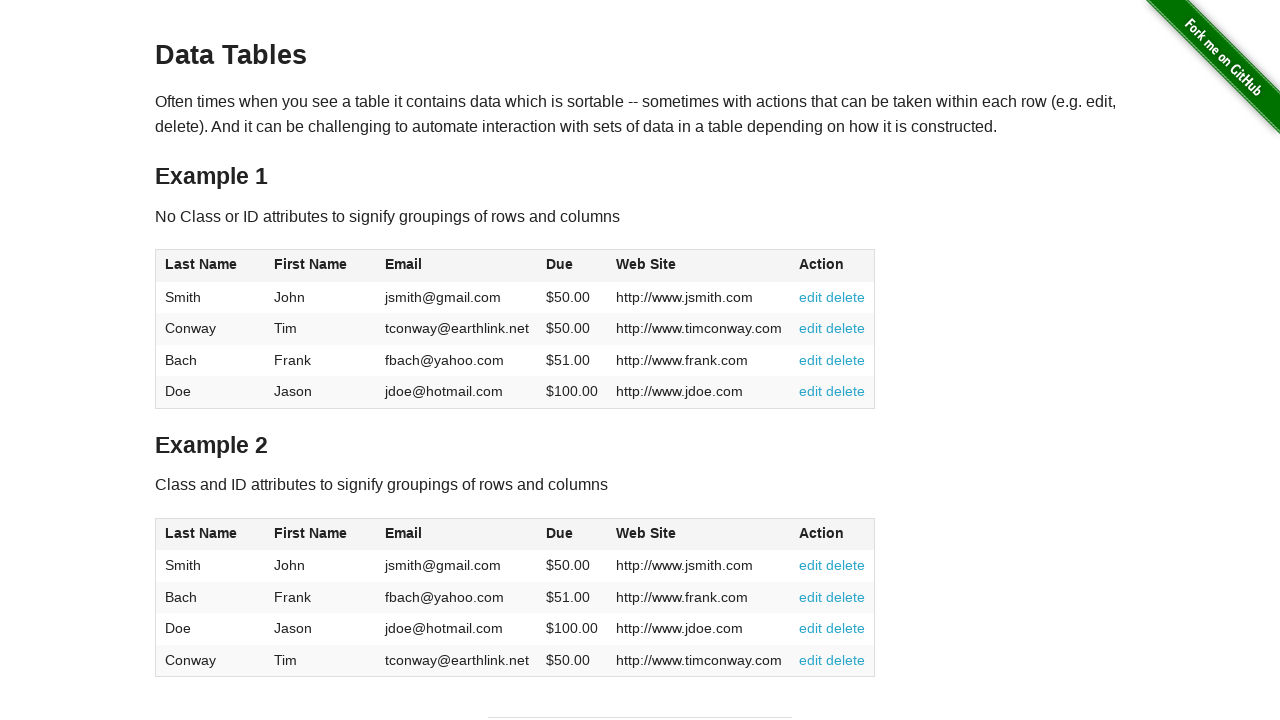

Verified Due column data is present in table
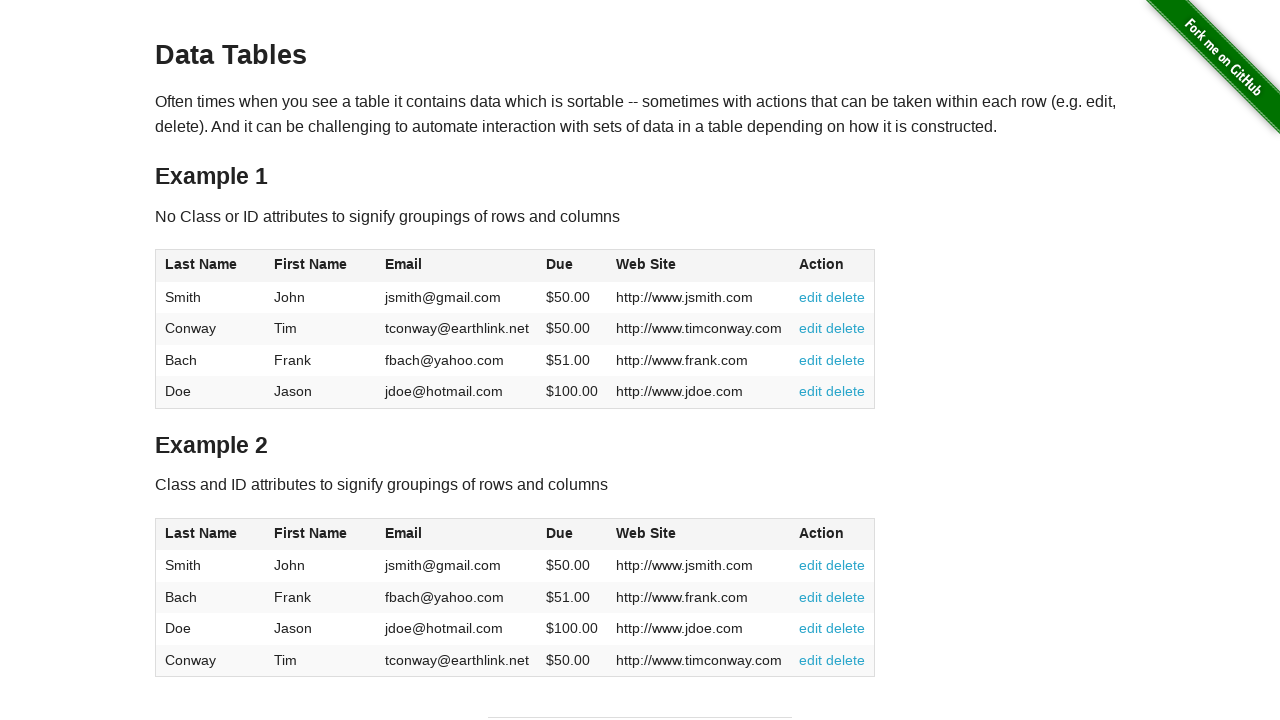

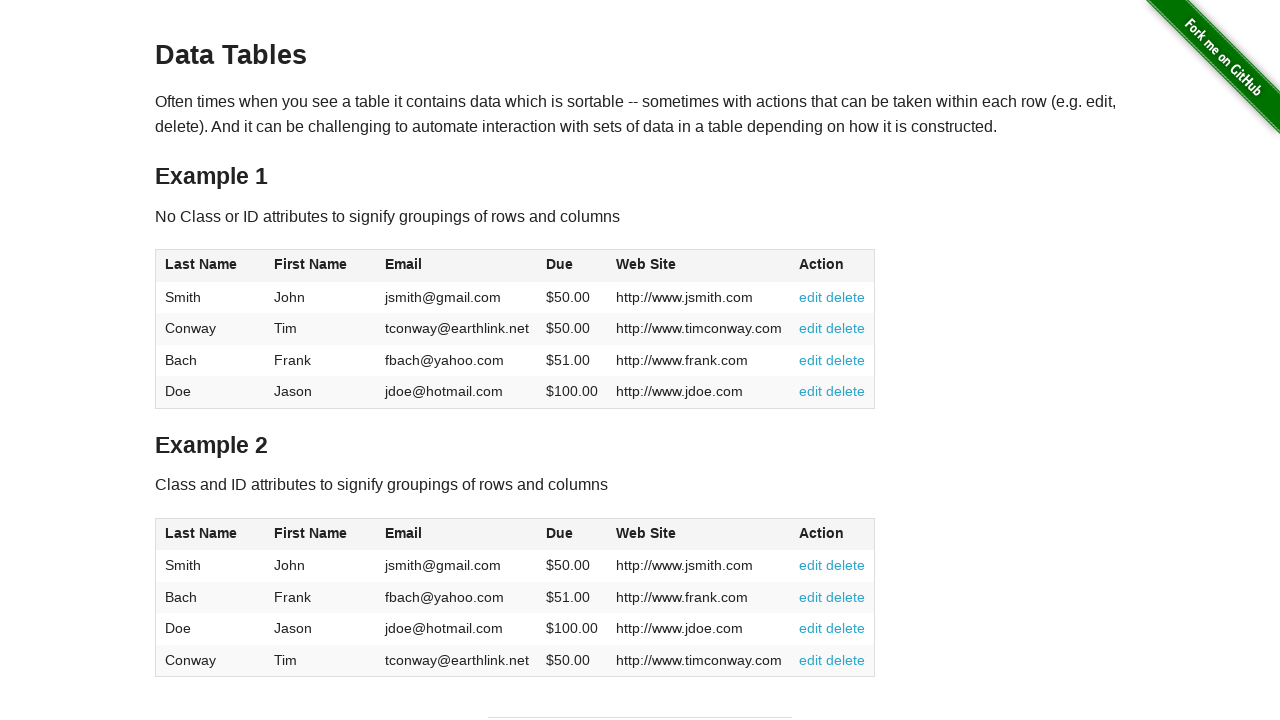